Tests dynamic controls functionality by checking if an input field is initially disabled, clicking a button to enable it, and verifying the field becomes enabled

Starting URL: https://v1.training-support.net/selenium/dynamic-controls

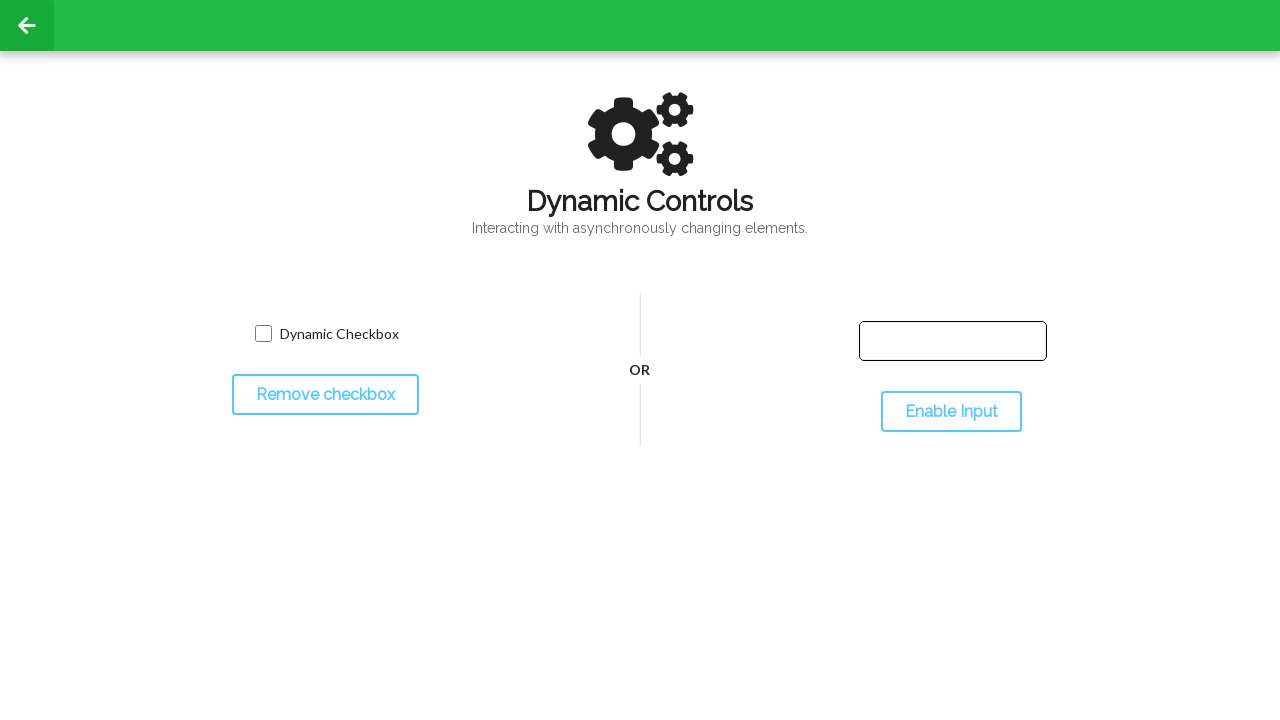

Navigated to dynamic controls test page
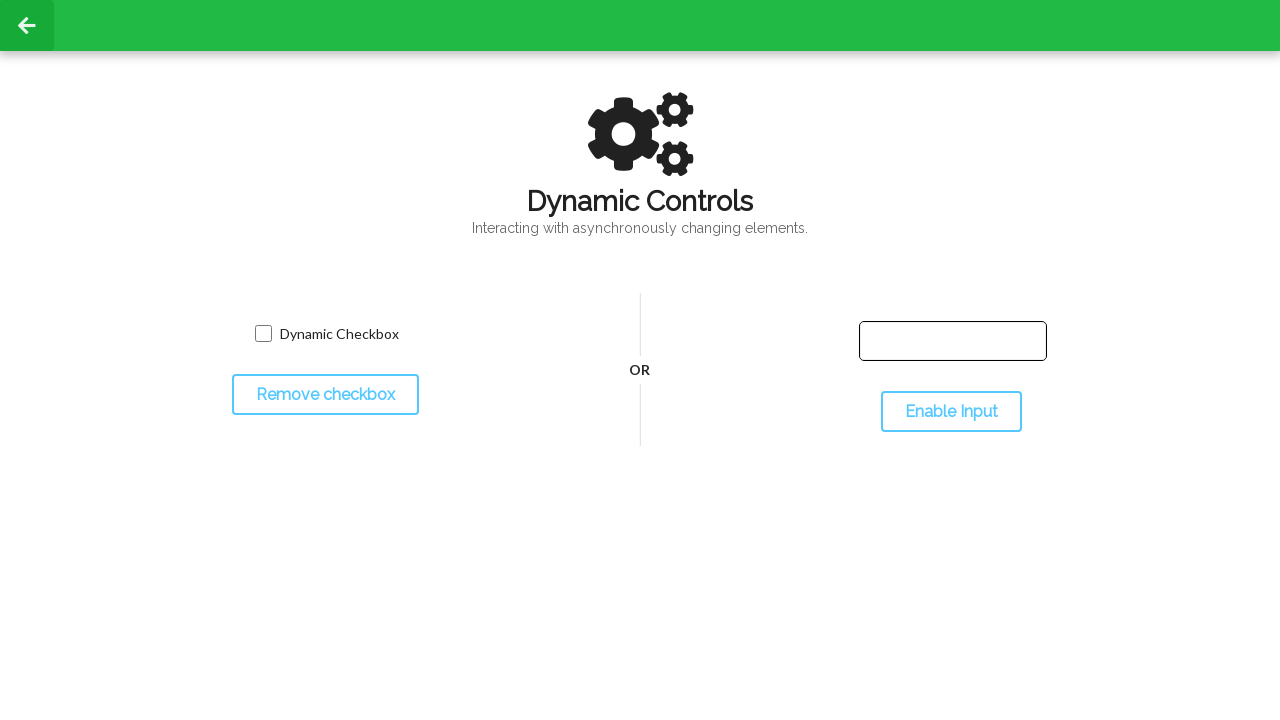

Located the input text field
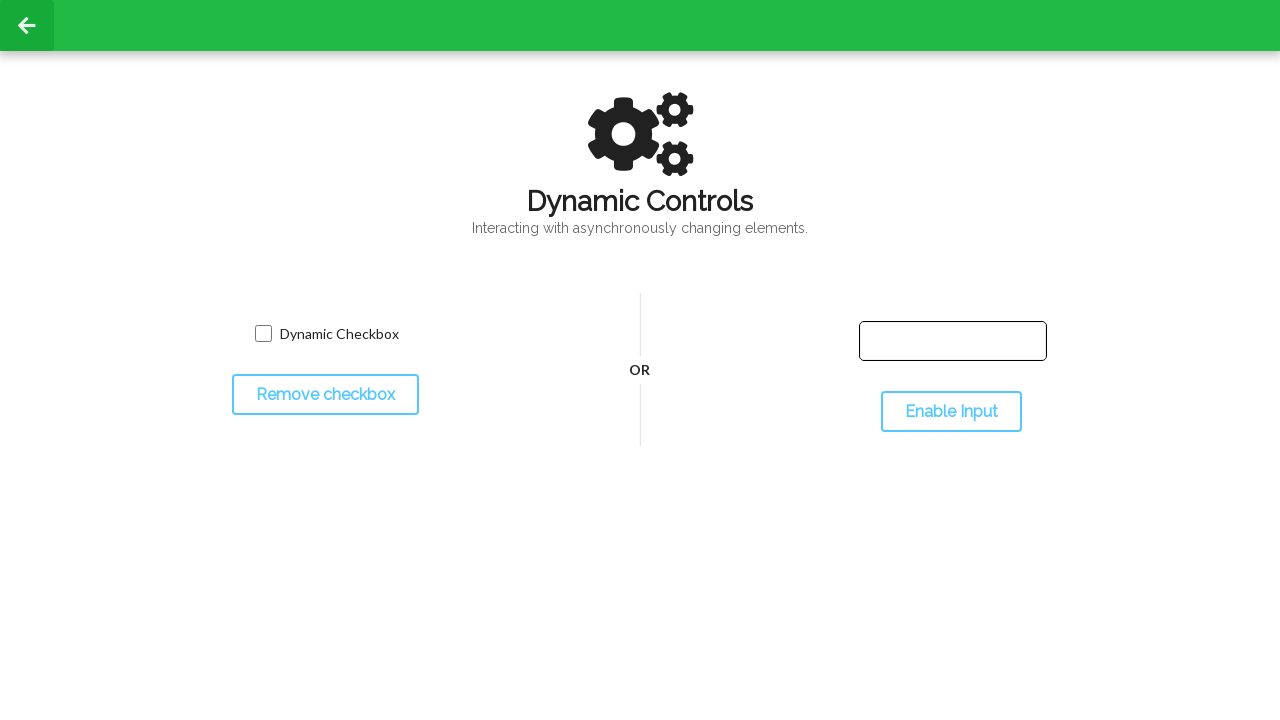

Checked initial state of input field - enabled: False
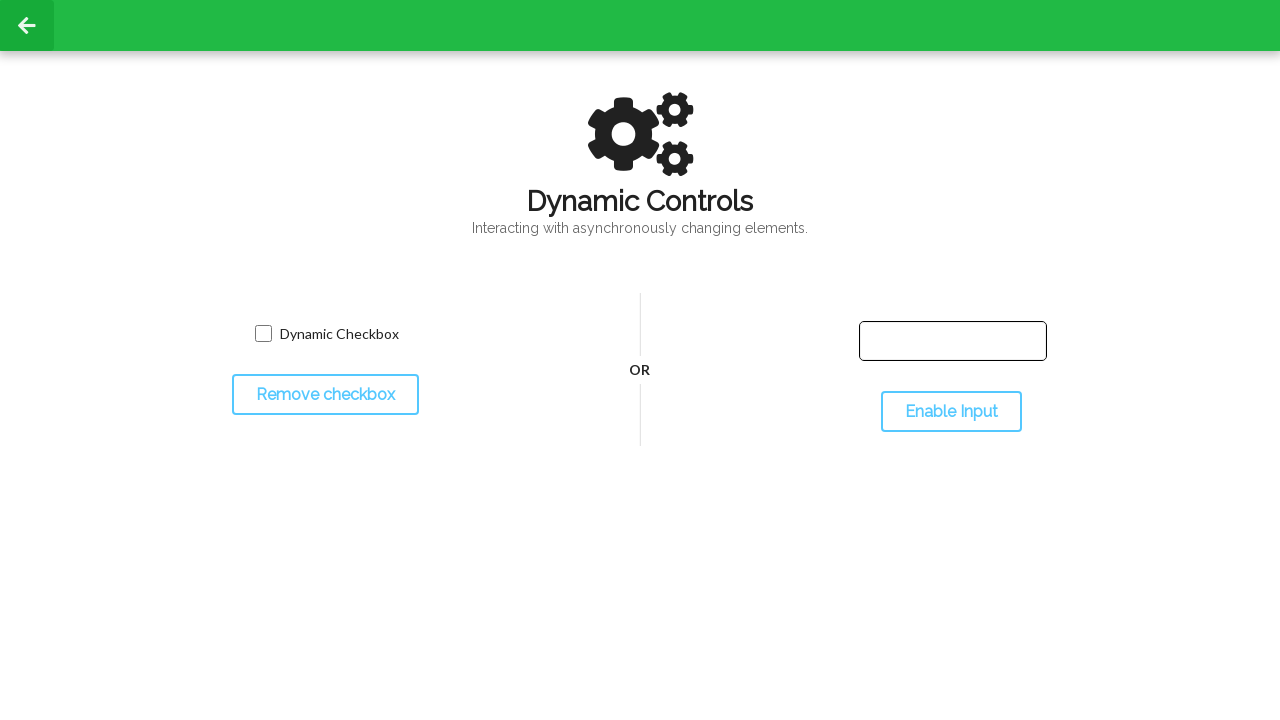

Clicked the toggle button to enable input field at (951, 412) on #toggleInput
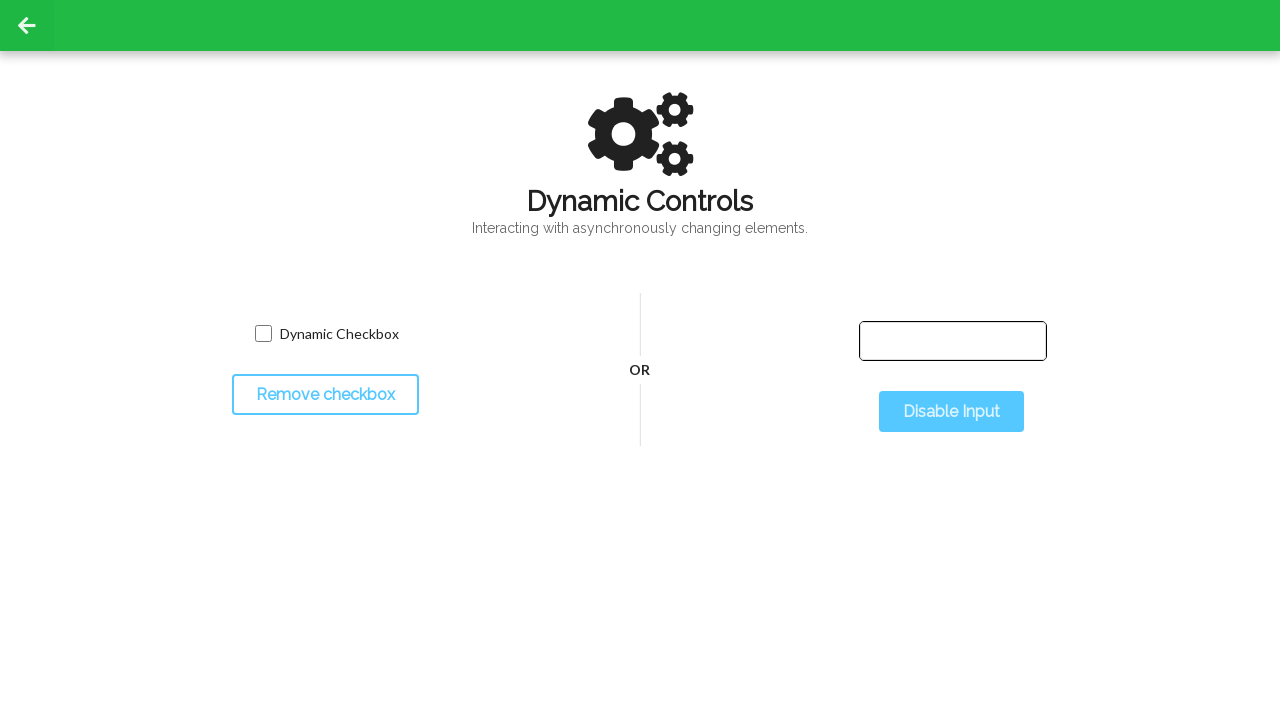

Waited for input field to become enabled
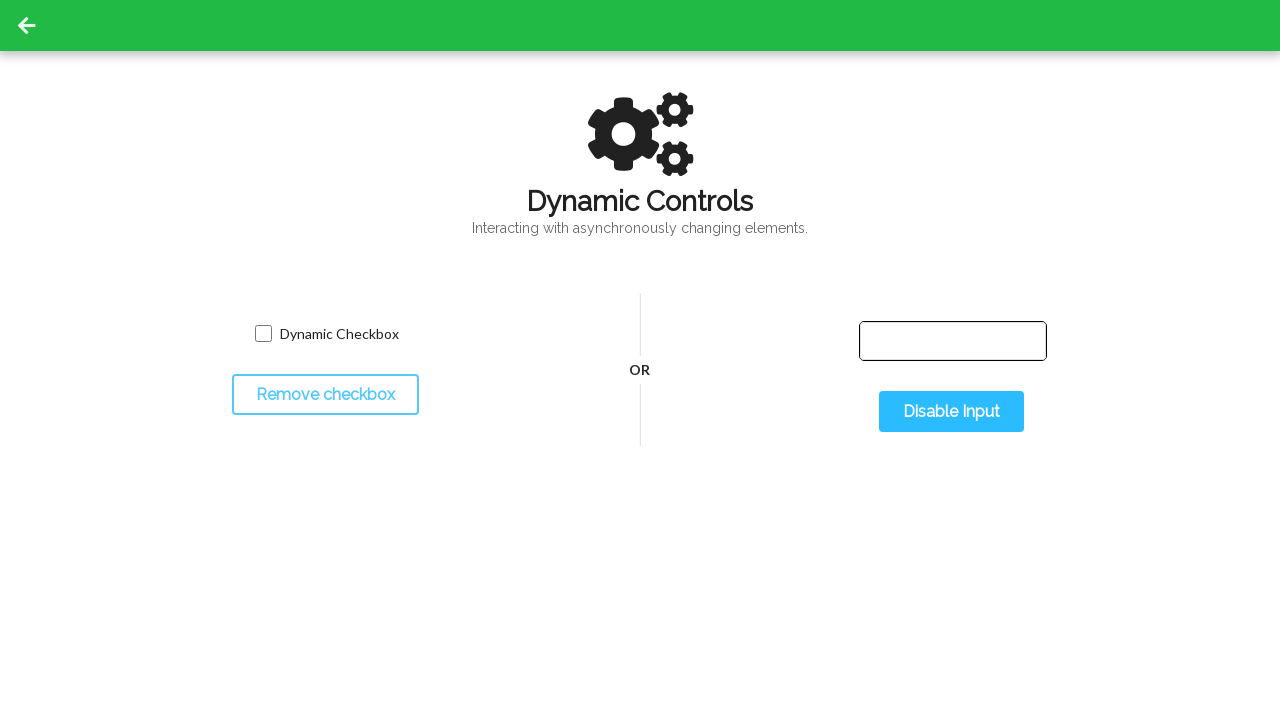

Verified input field is now enabled: True
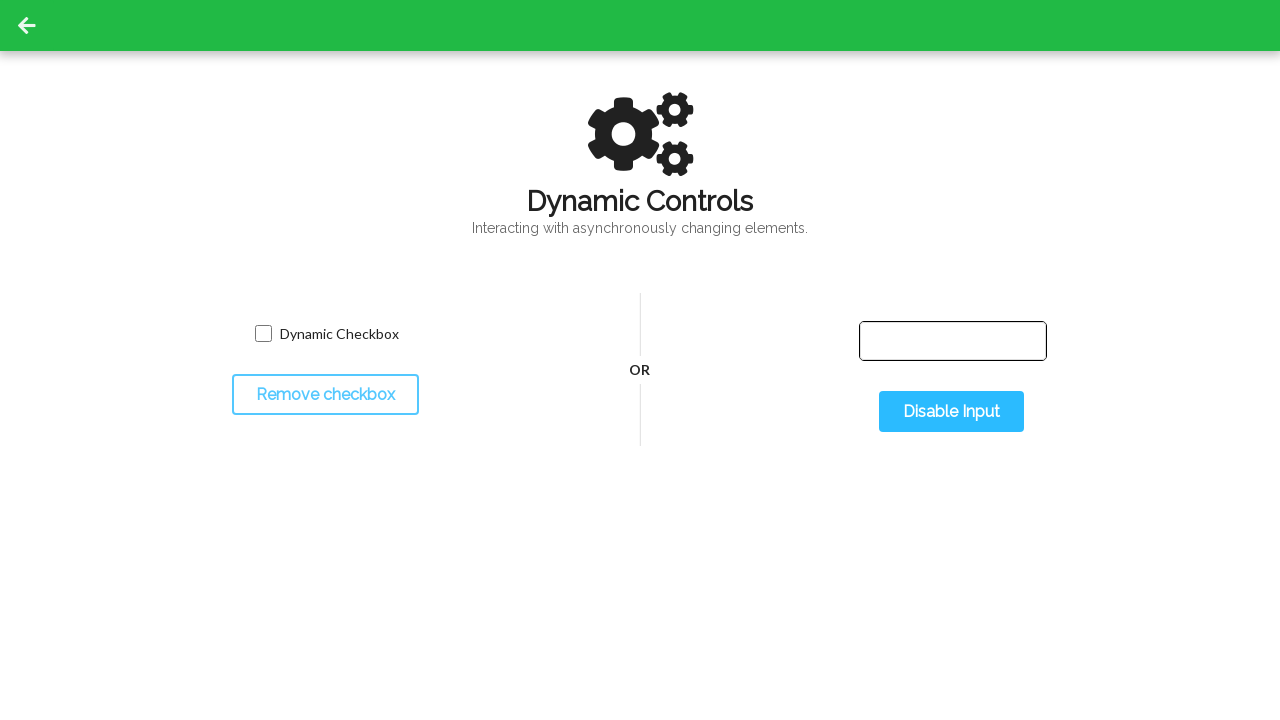

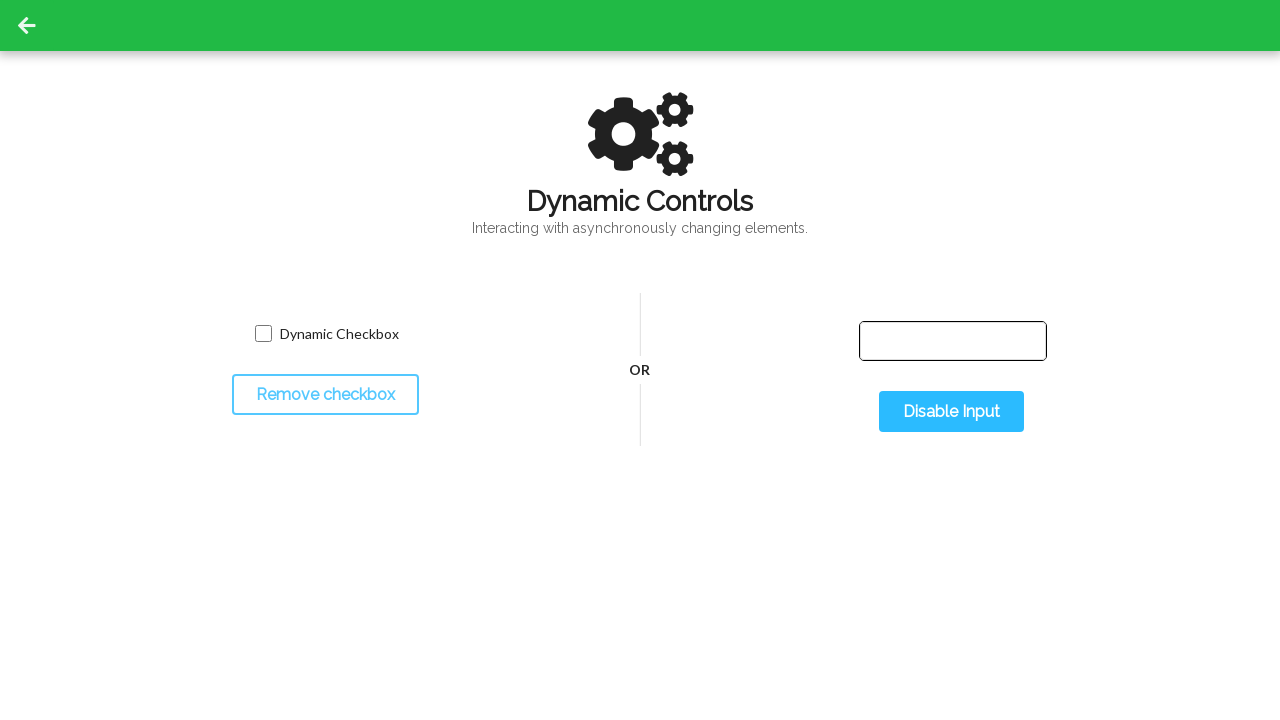